Tests the search functionality on Python.org by entering a search query and submitting it

Starting URL: https://www.python.org/

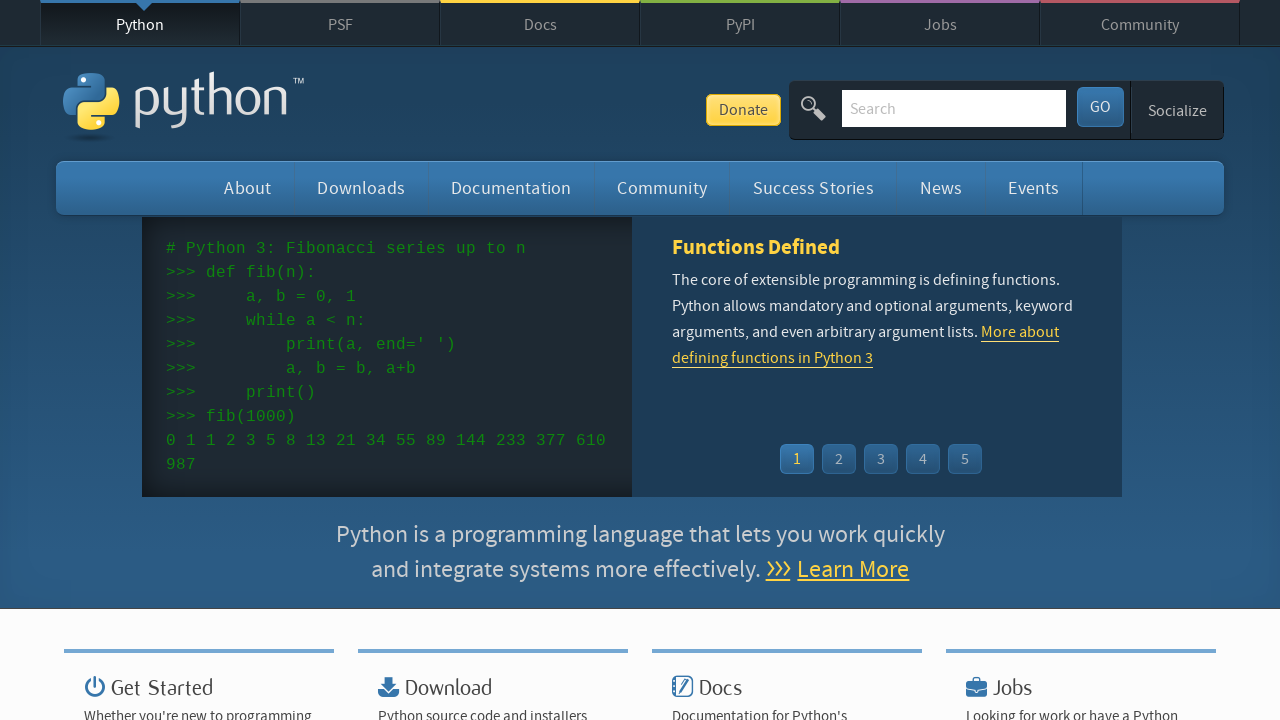

Filled search box with 'Python programming' on input[name='q']
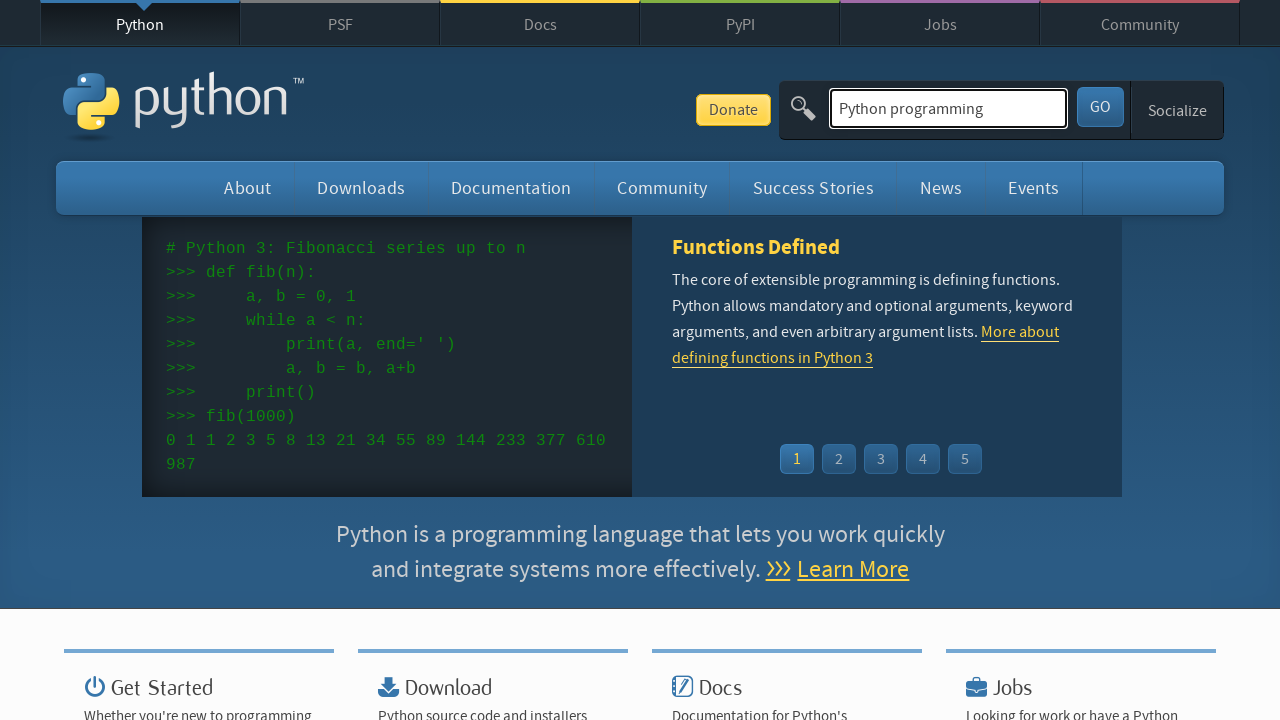

Pressed Enter to submit search query on input[name='q']
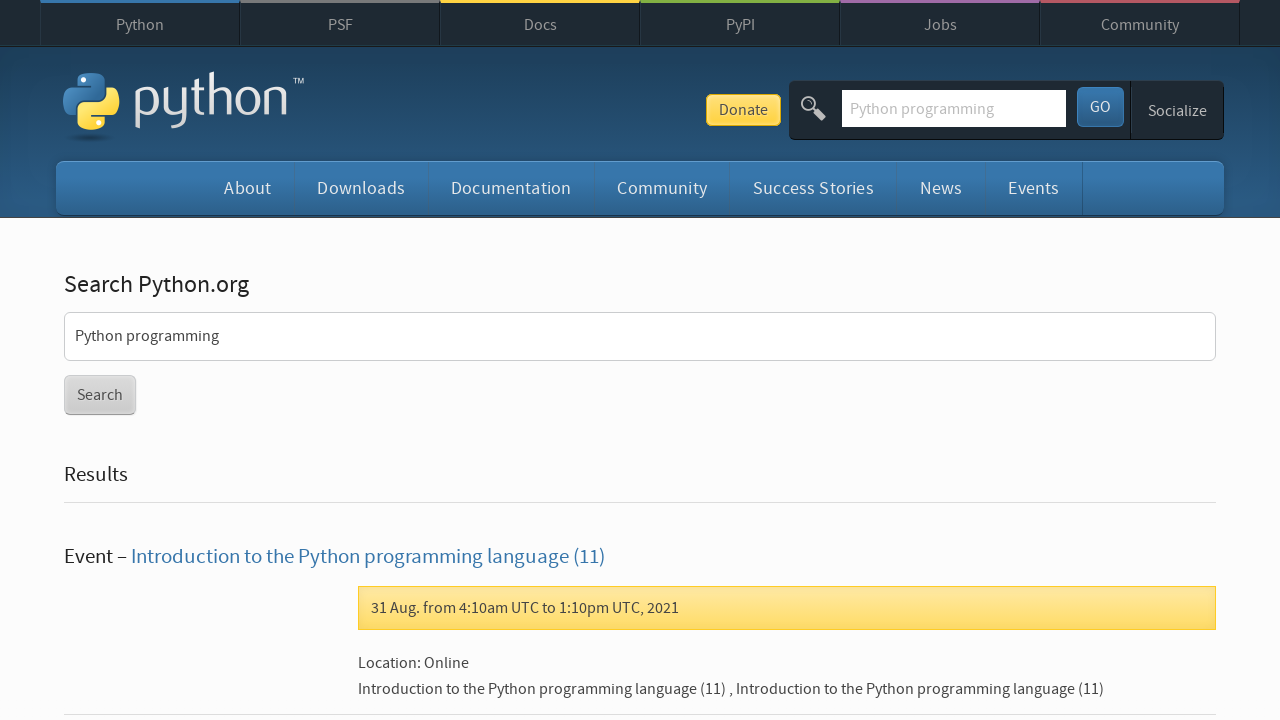

Search results page loaded (networkidle)
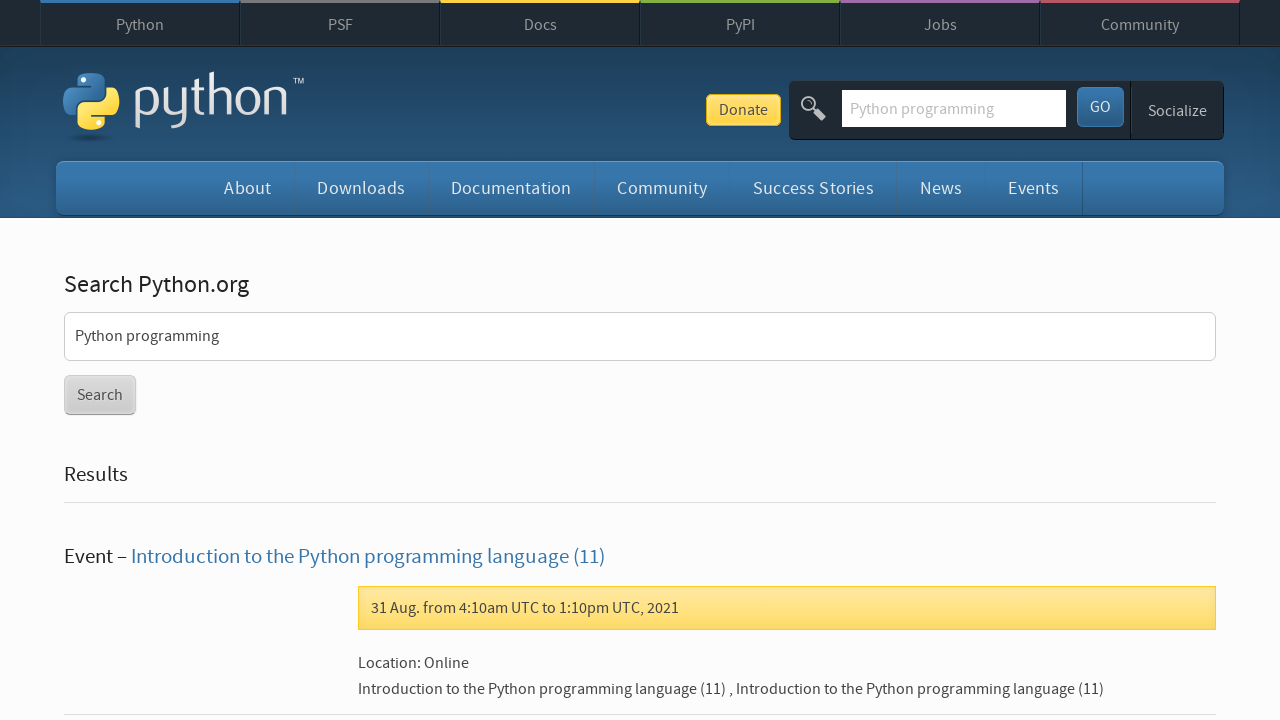

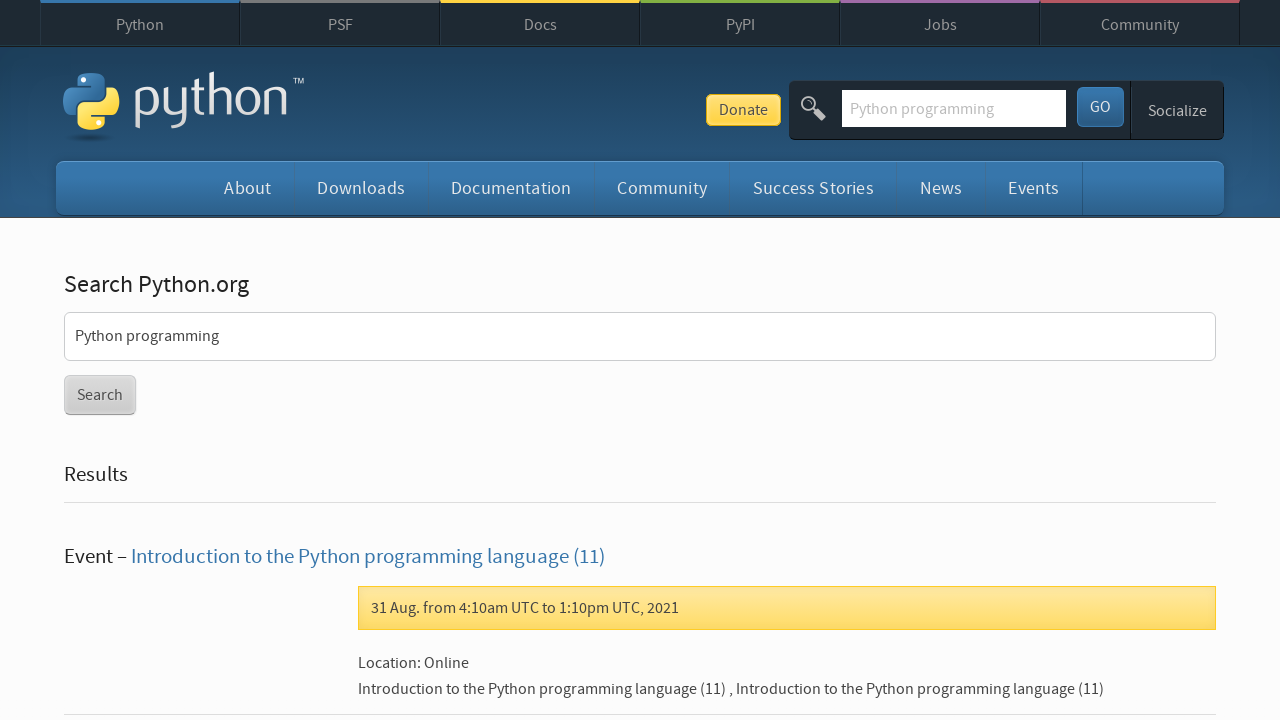